Navigates to a practice login page and verifies the page title matches expected value

Starting URL: https://rahulshettyacademy.com/loginpagePractise/

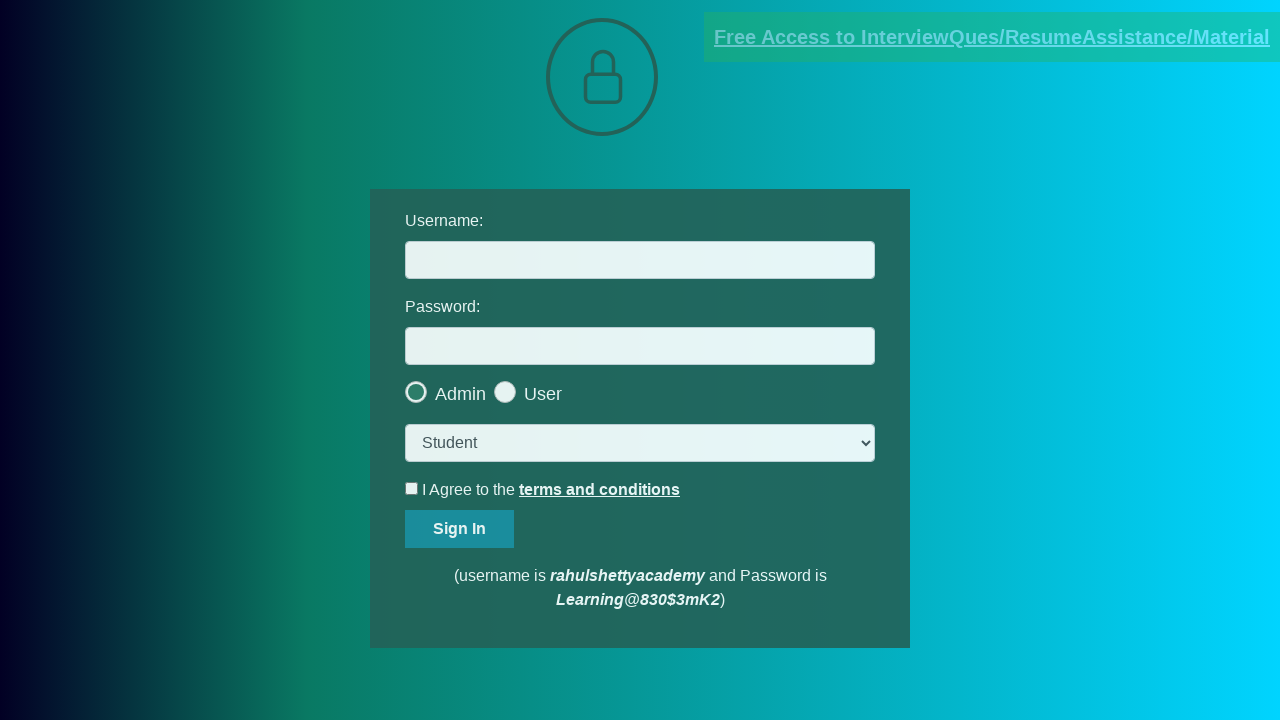

Waited for page to load (domcontentloaded)
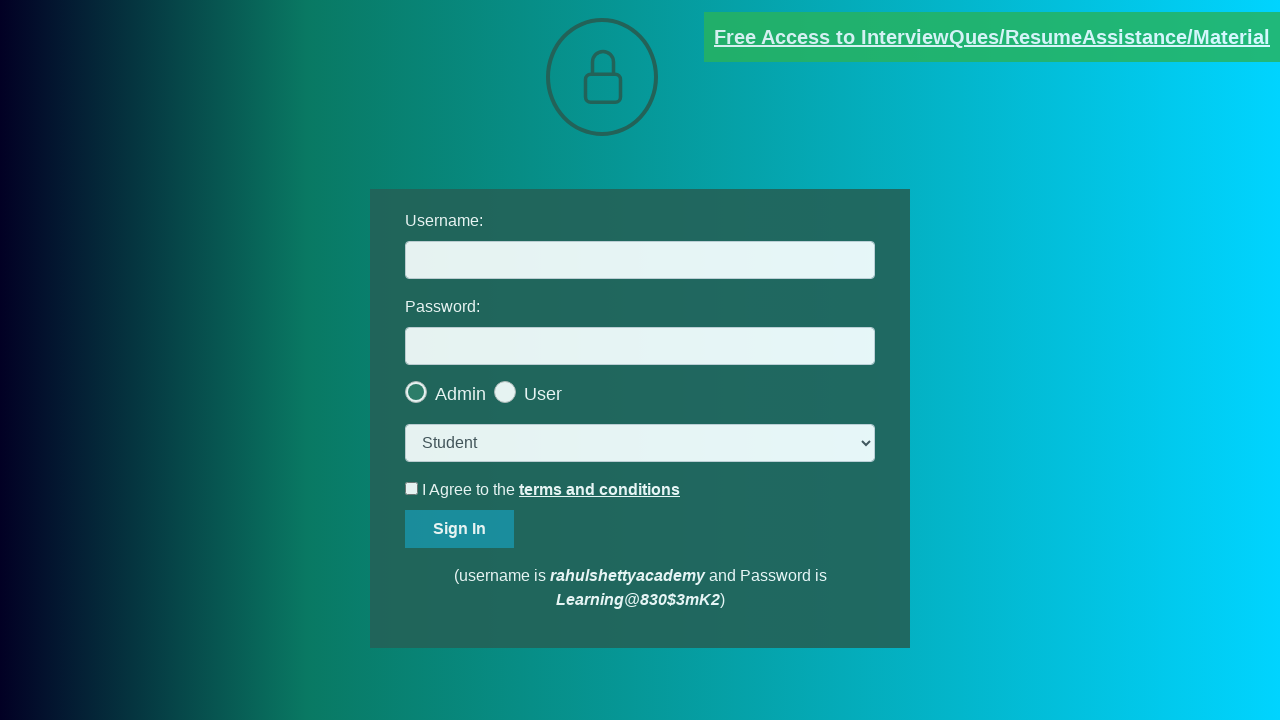

Verified page title matches 'LoginPage Practise | Rahul Shetty Academy'
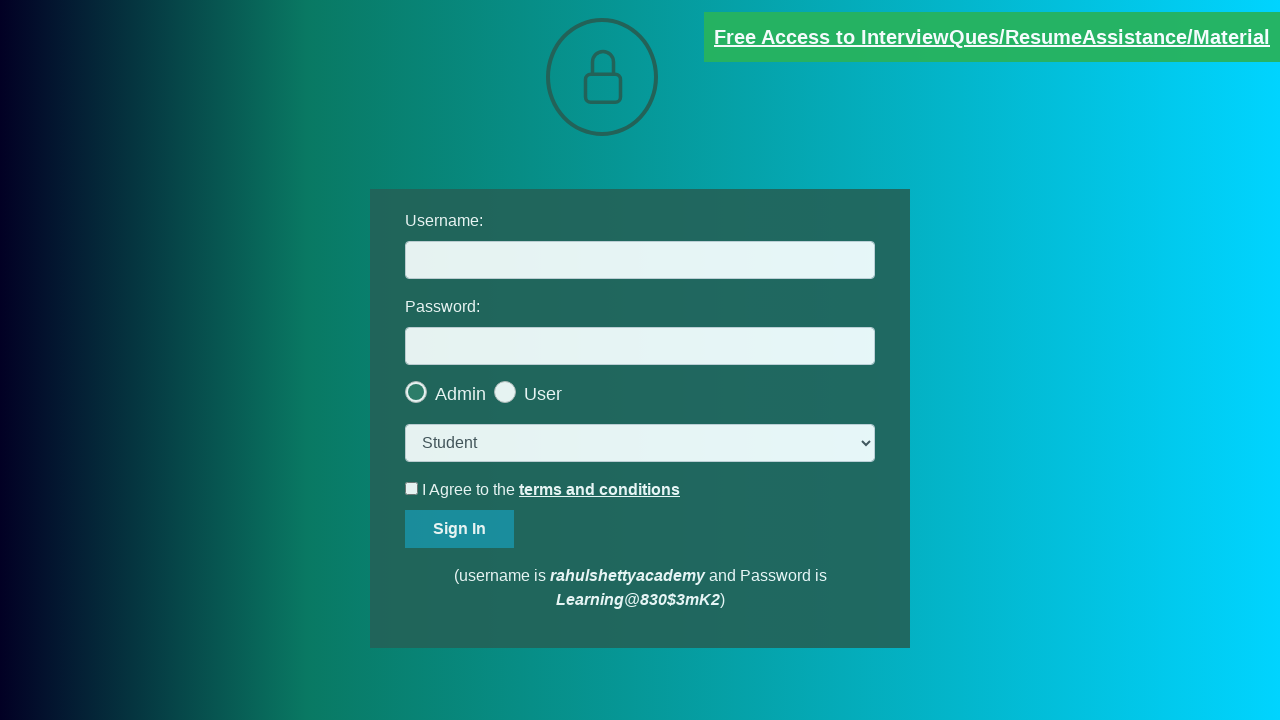

Verified username field is present on the page
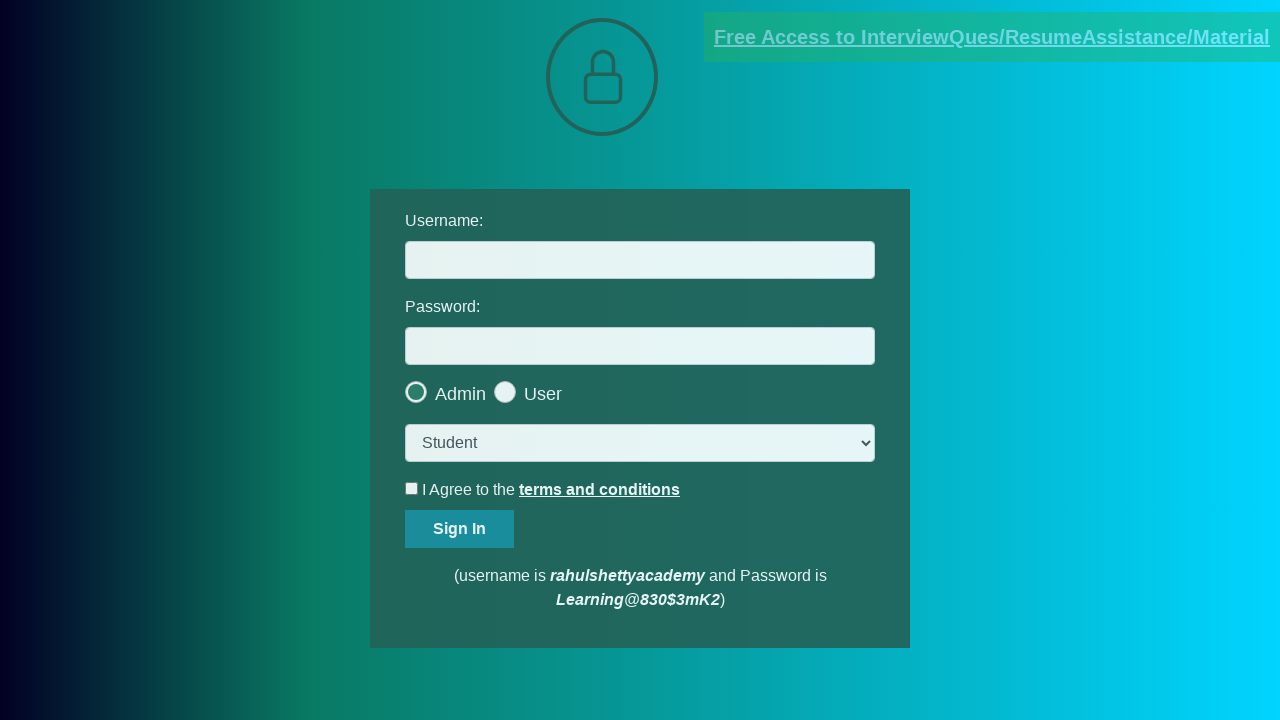

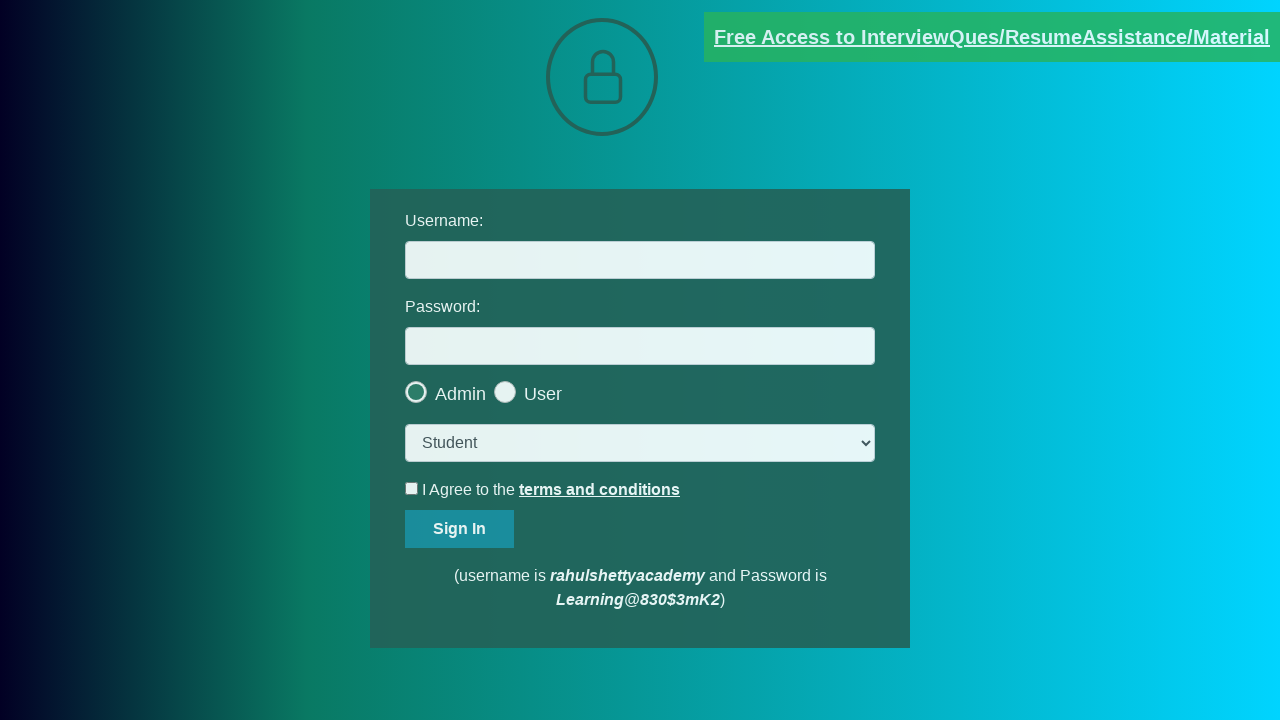